Tests drag and drop functionality within an iframe by dragging an element and dropping it onto a target area

Starting URL: https://jqueryui.com/droppable/

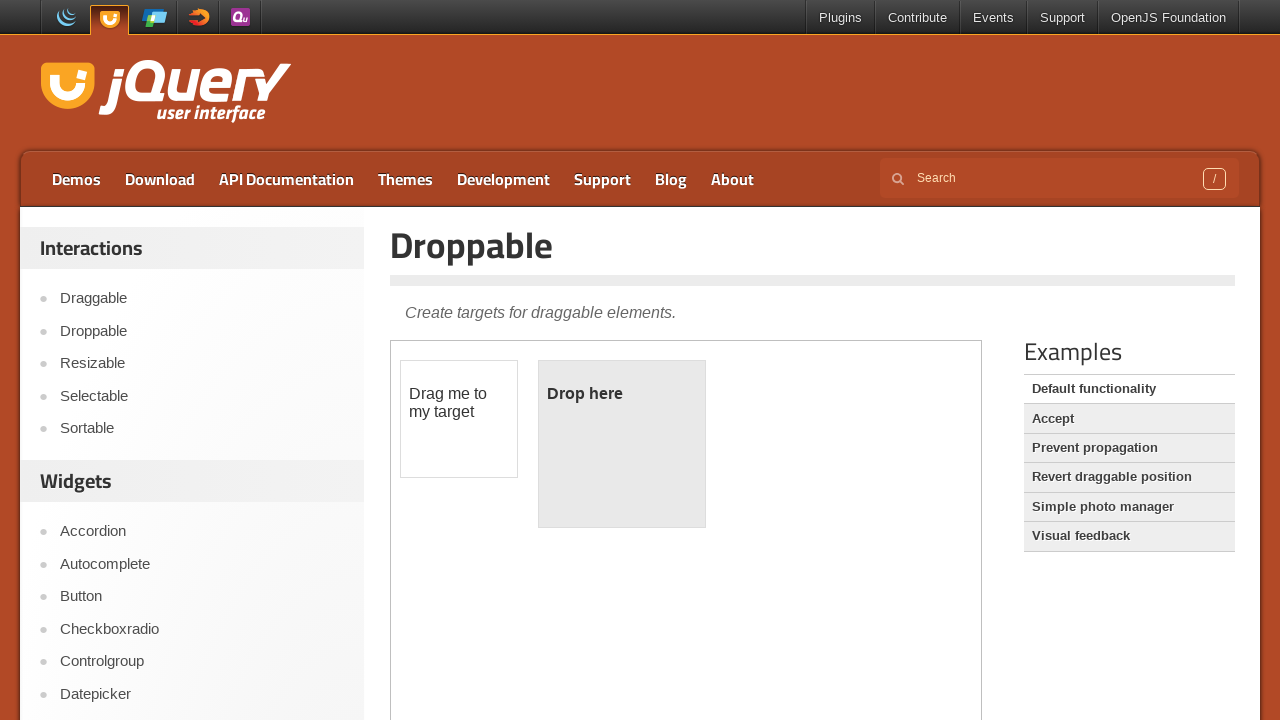

Located the iframe containing the drag and drop demo
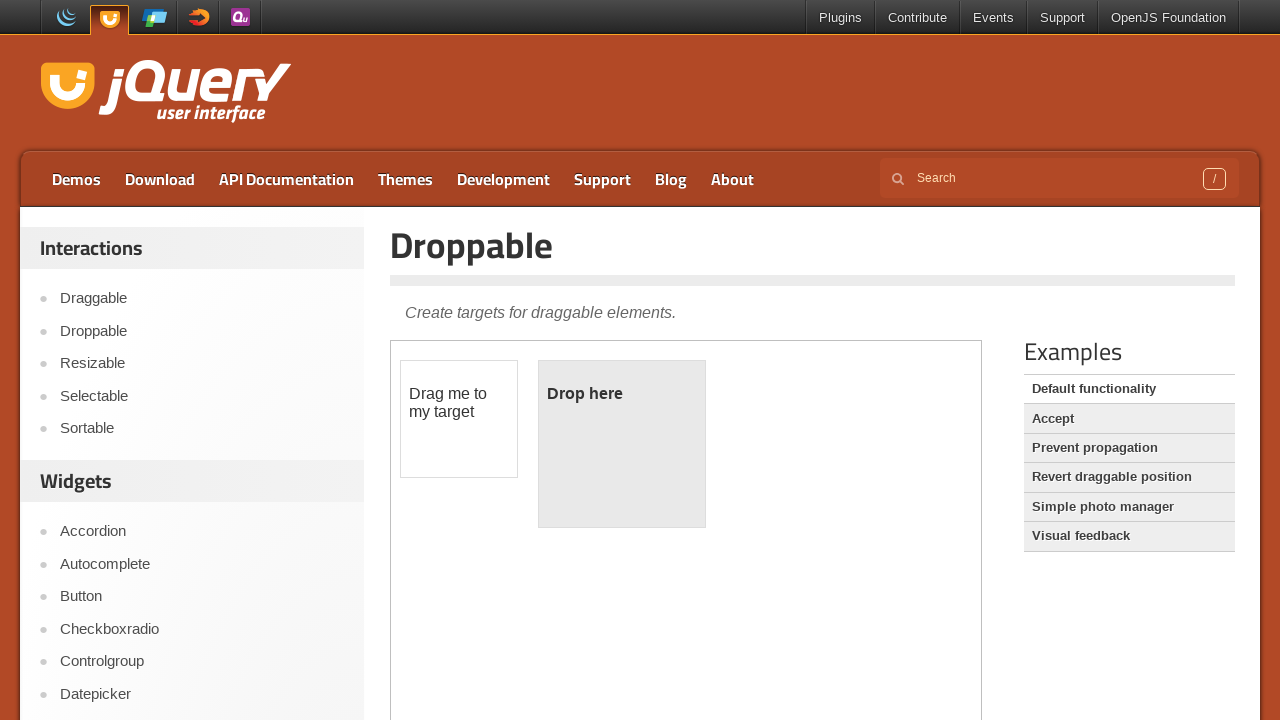

Located the draggable element within the iframe
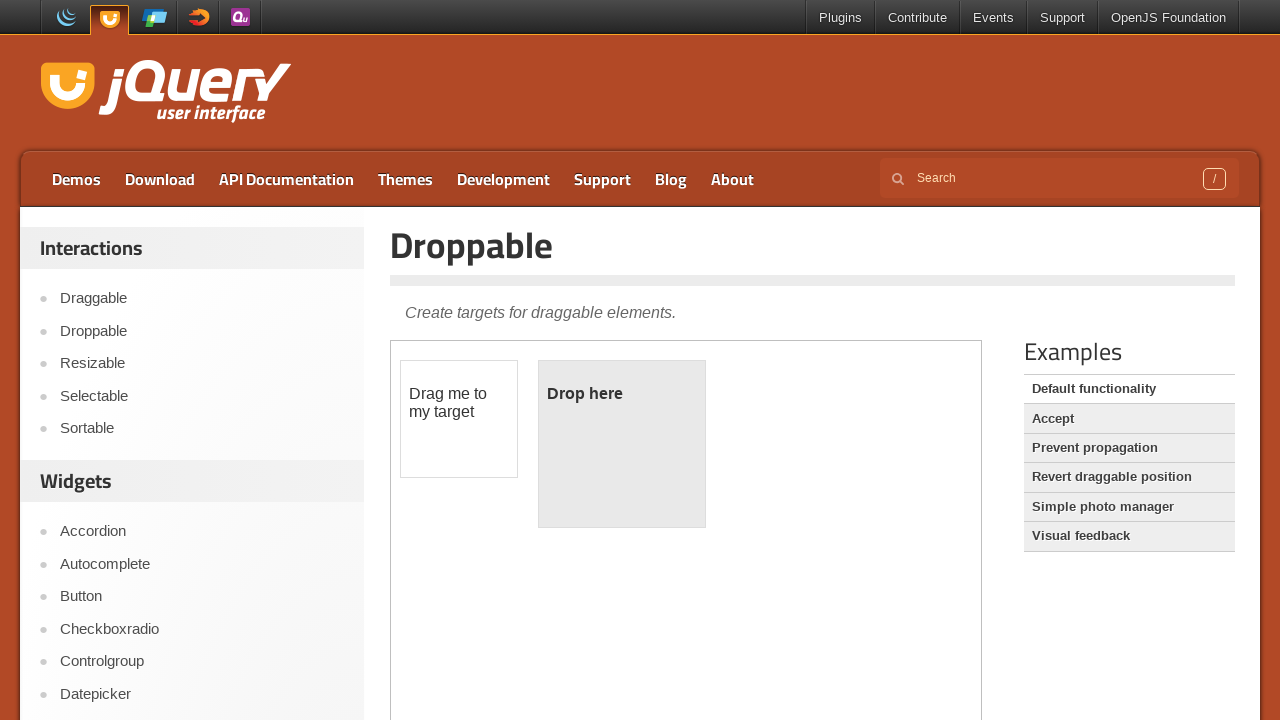

Located the droppable target area within the iframe
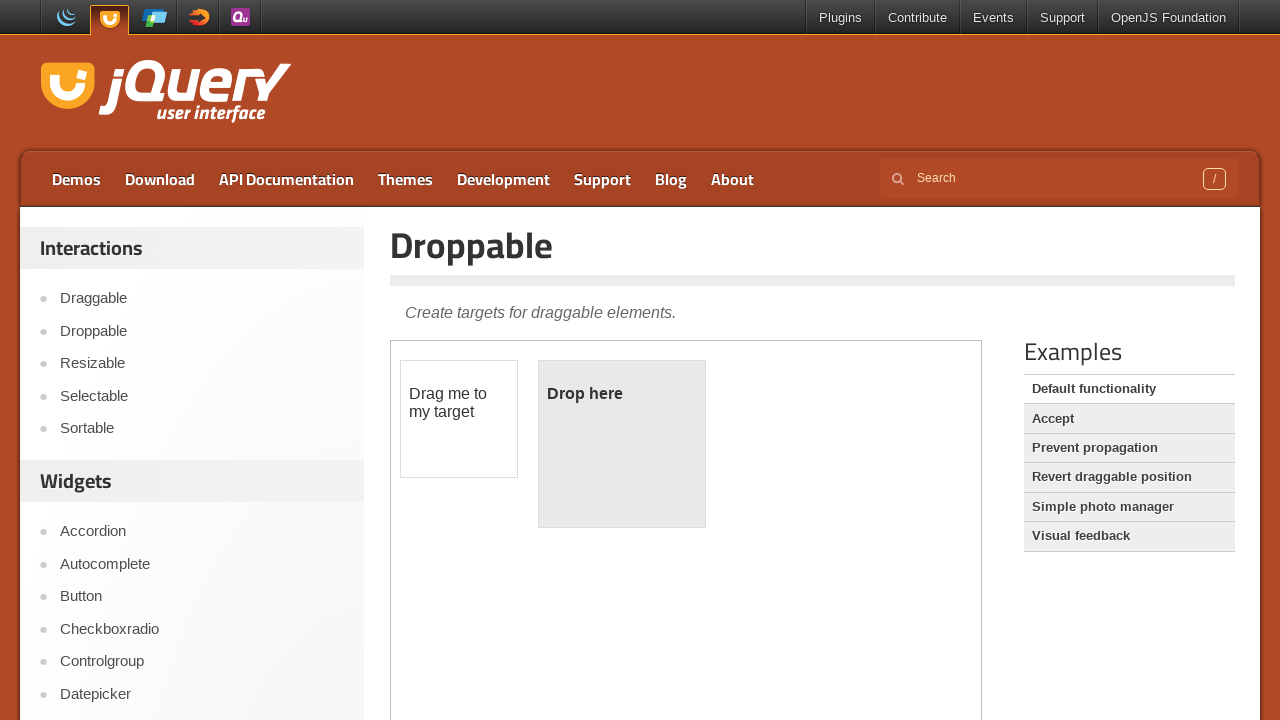

Dragged and dropped the element onto the target area at (622, 444)
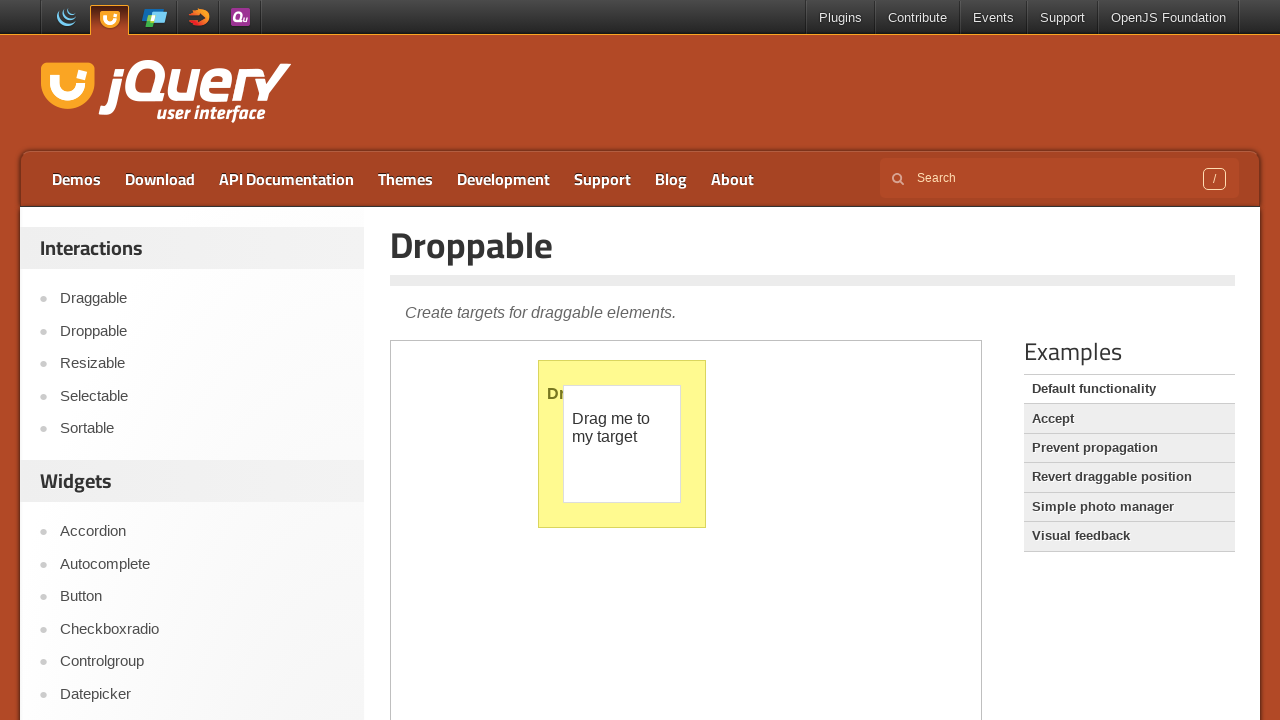

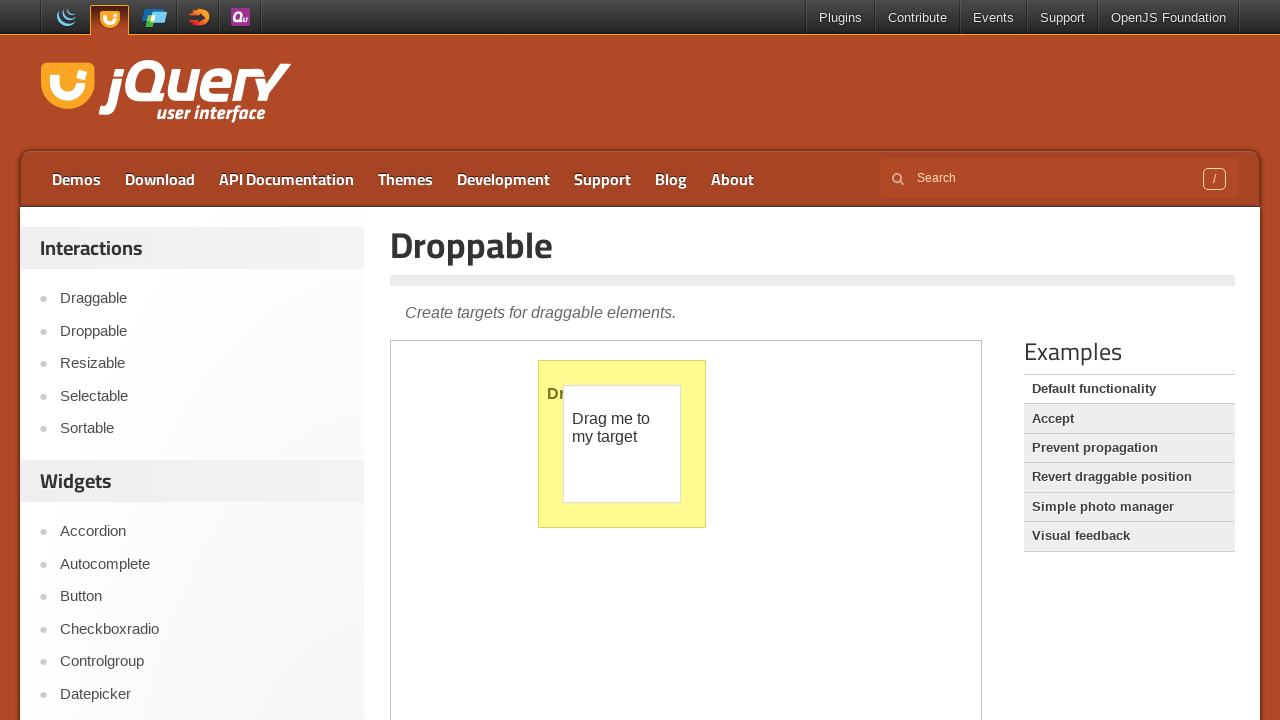